Adds a product to the cart from the product details page and verifies the success message is displayed.

Starting URL: https://automationexercise.com/product_details/1

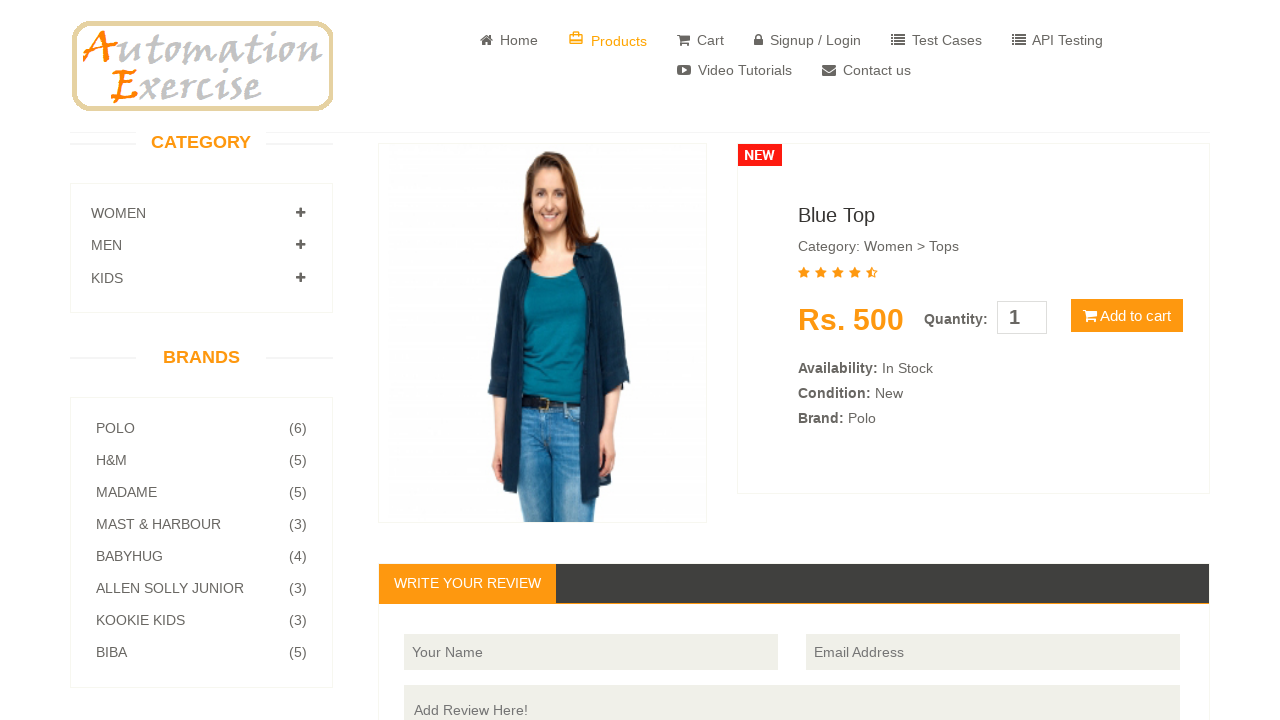

Clicked Add to cart button on product details page at (1127, 316) on button.btn.btn-default.cart[type='button']
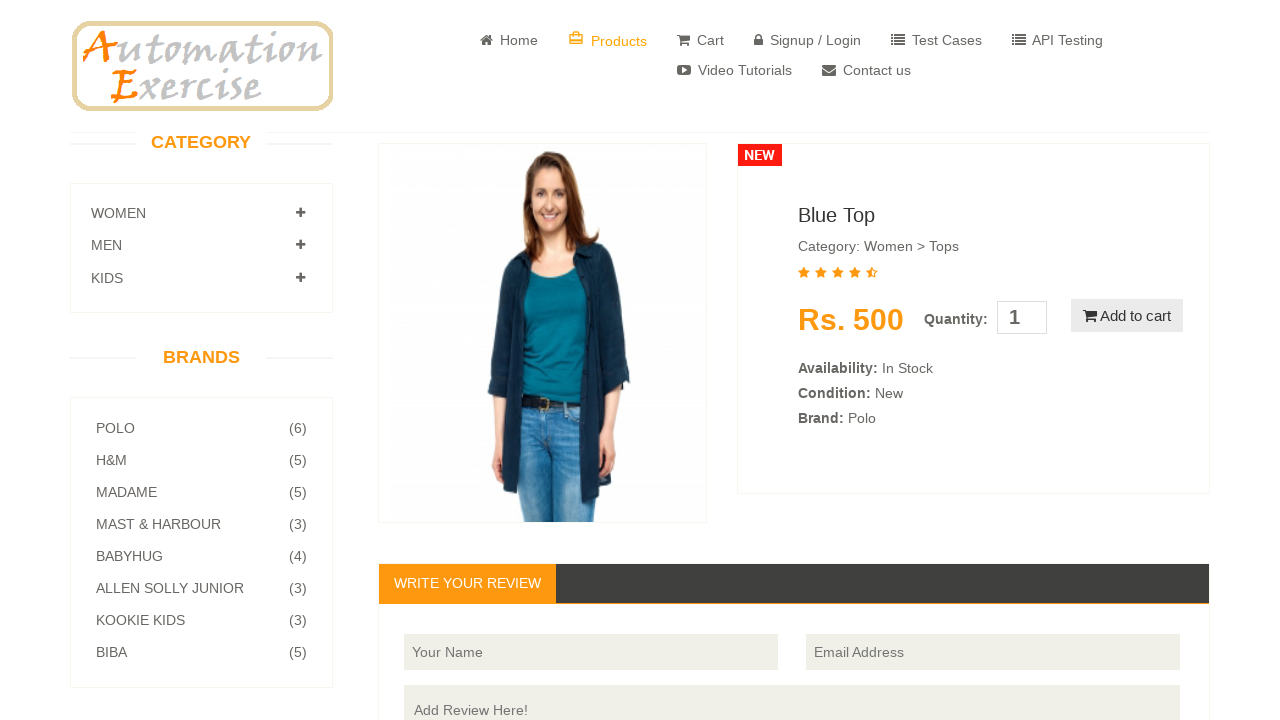

Located success message element
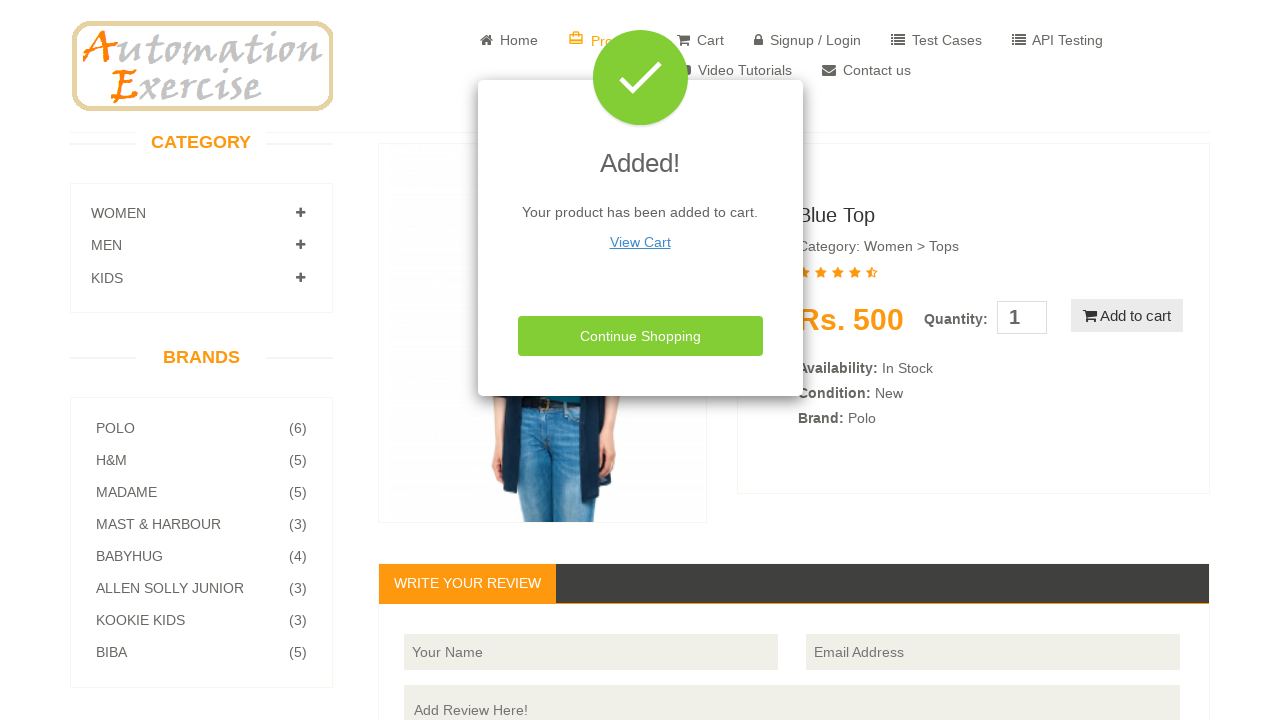

Success message became visible
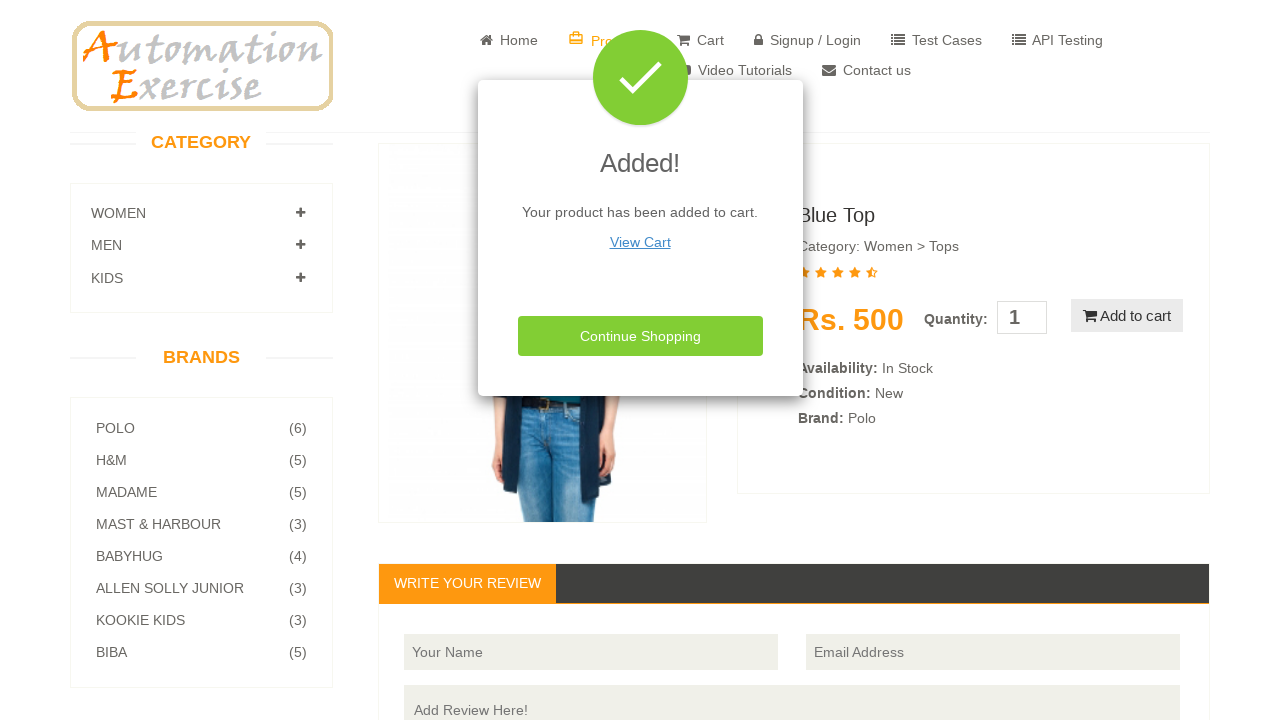

Verified success message is visible - product added to cart successfully
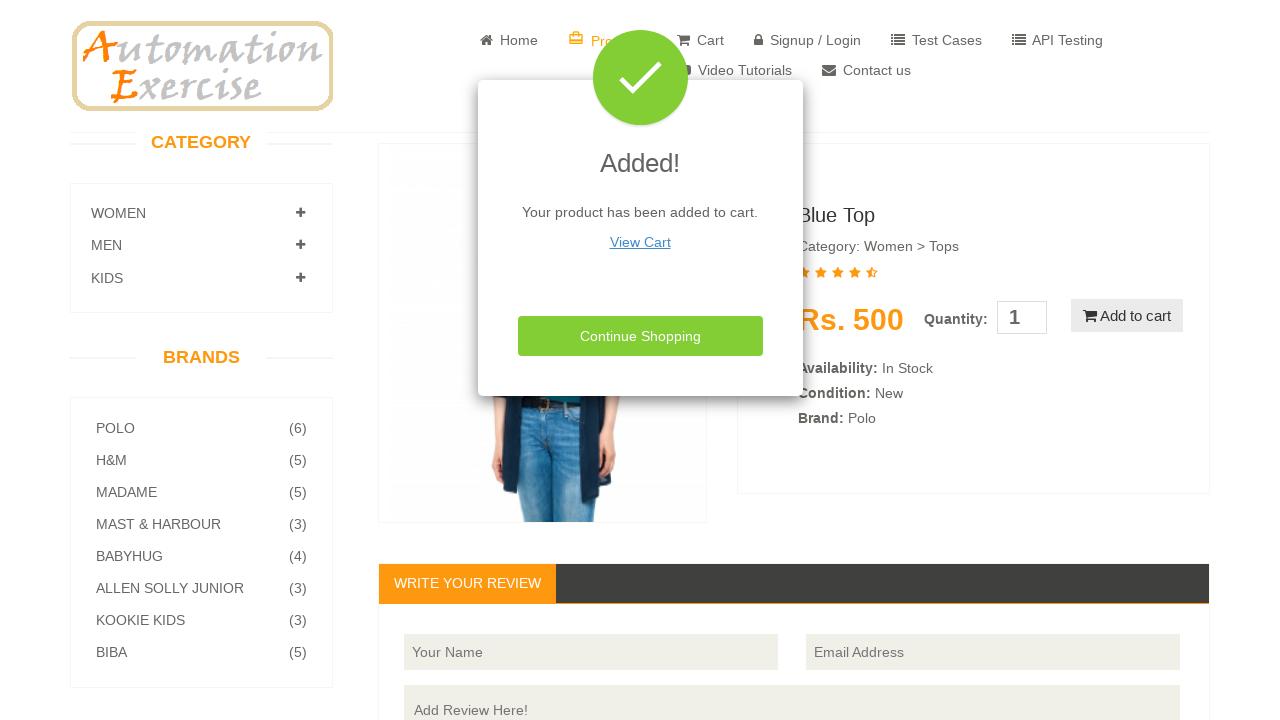

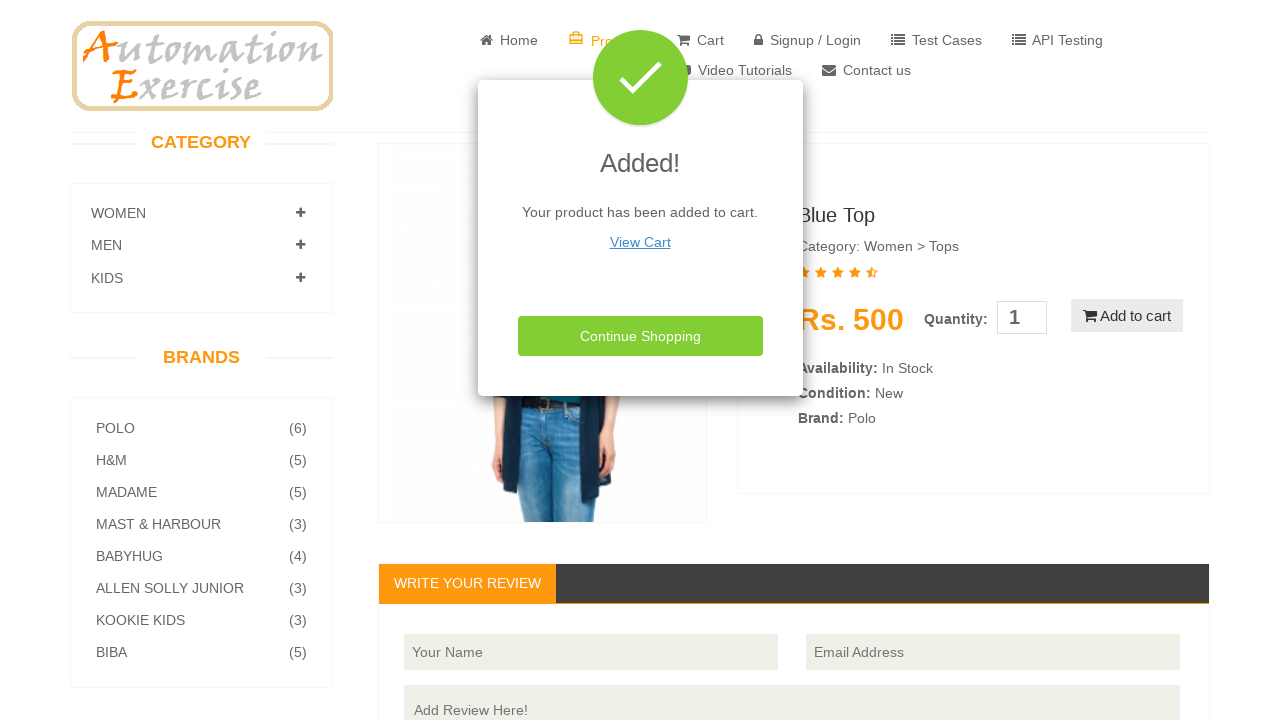